Tests dragging and moving the map by clicking, holding, and dragging

Starting URL: https://www.navigator.ba

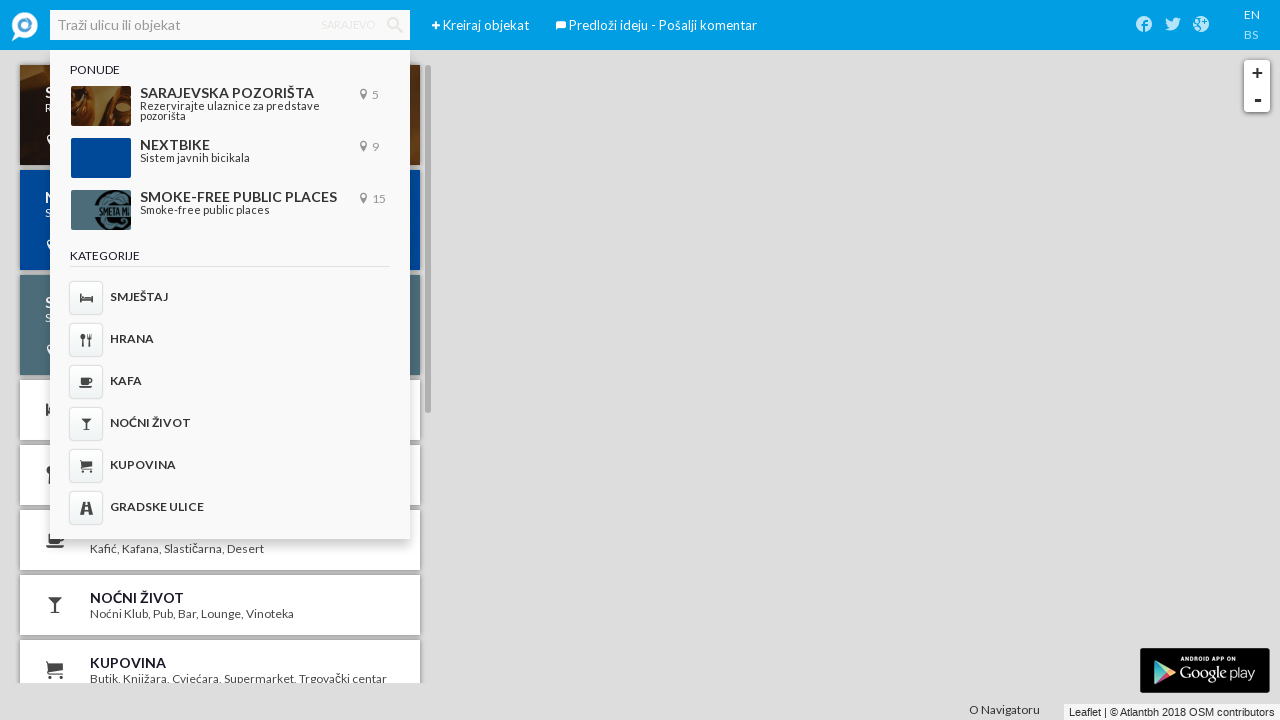

Map canvas became visible
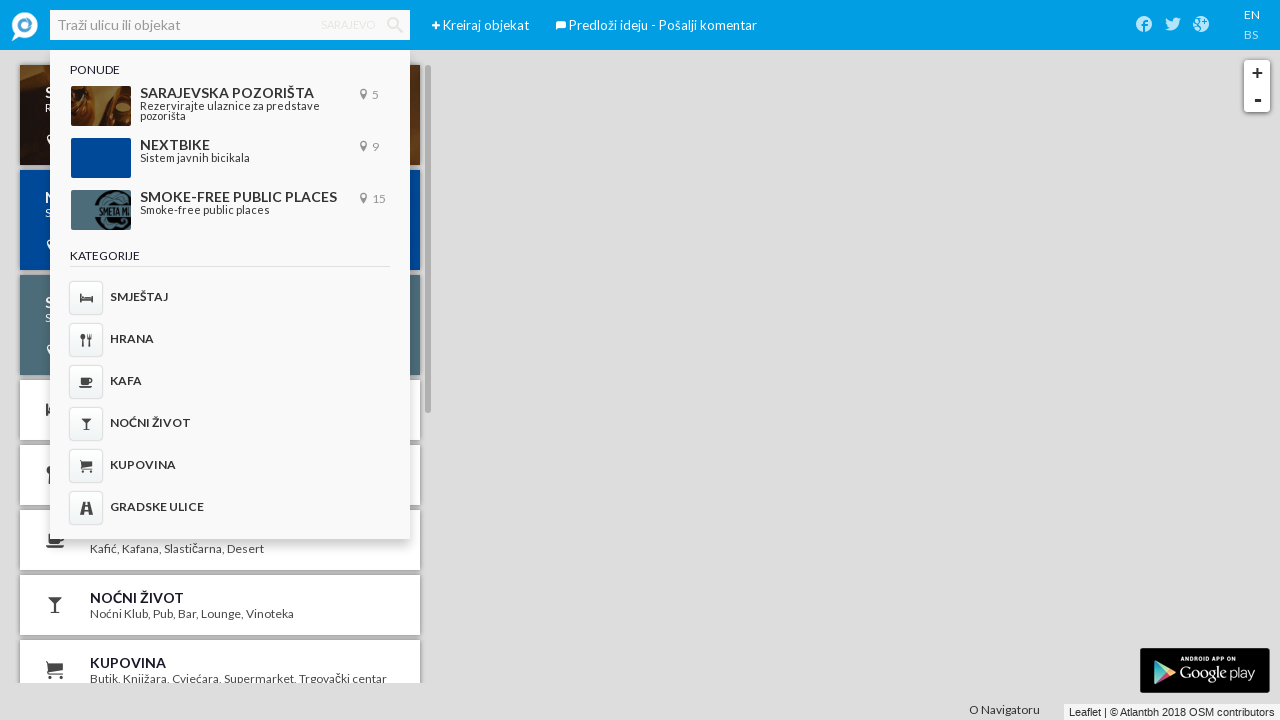

Retrieved map element bounding box
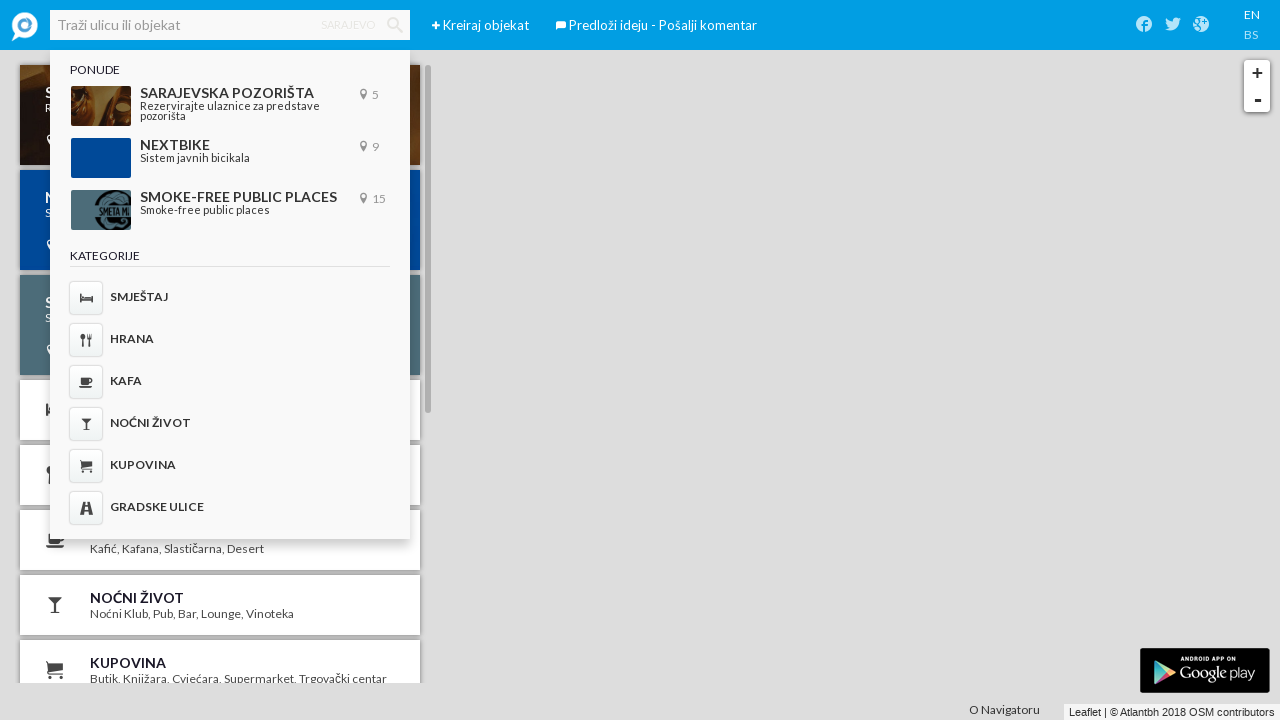

Moved mouse to center of map at (640, 385)
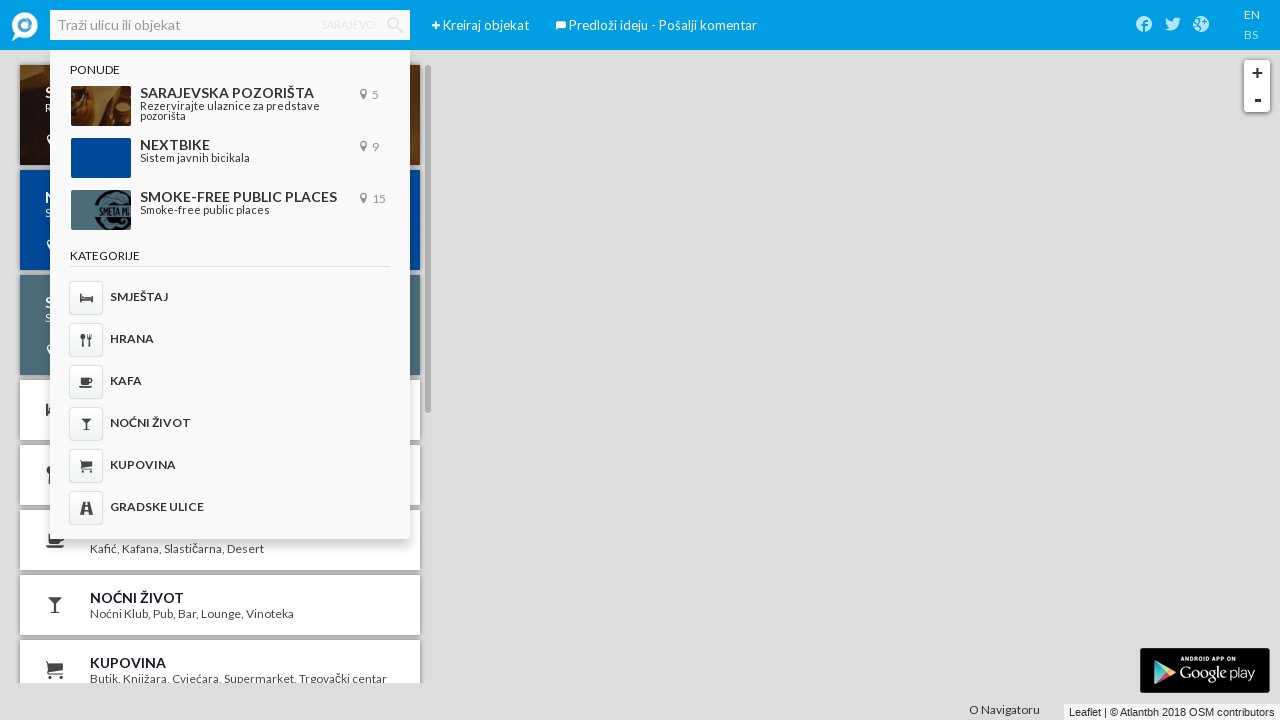

Pressed mouse button down on map at (640, 385)
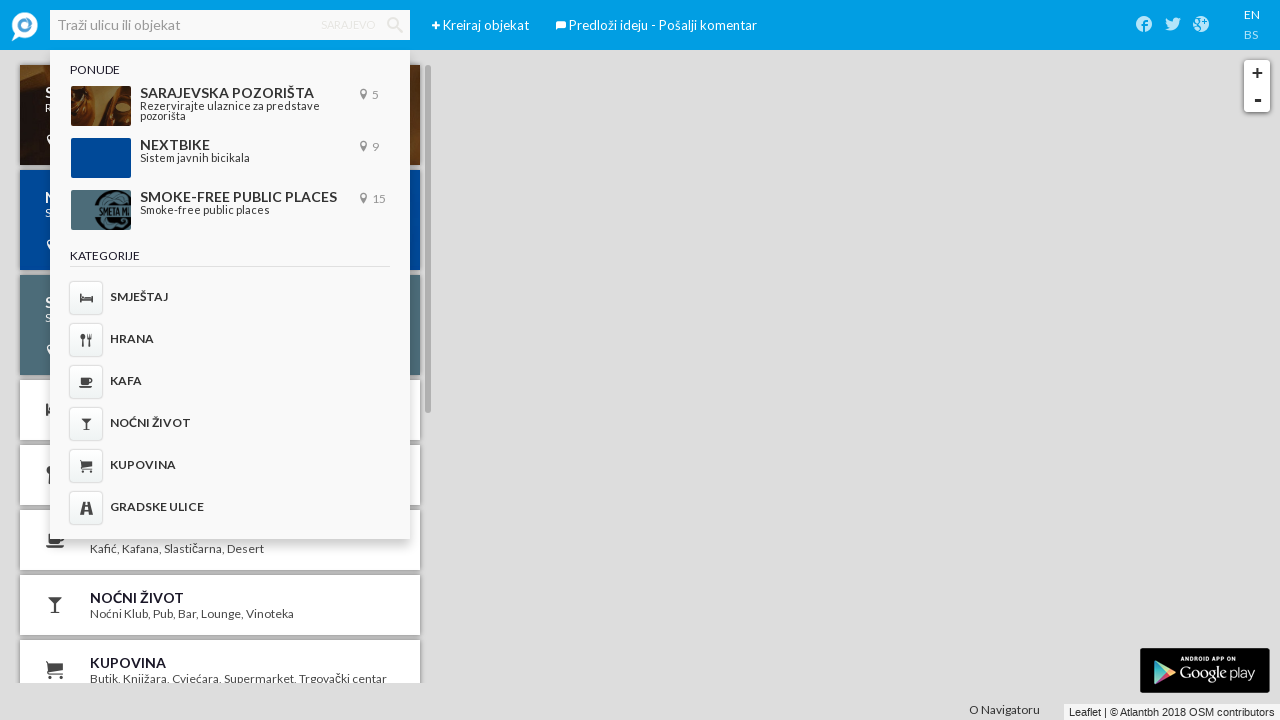

Dragged map 100 pixels to the right at (740, 385)
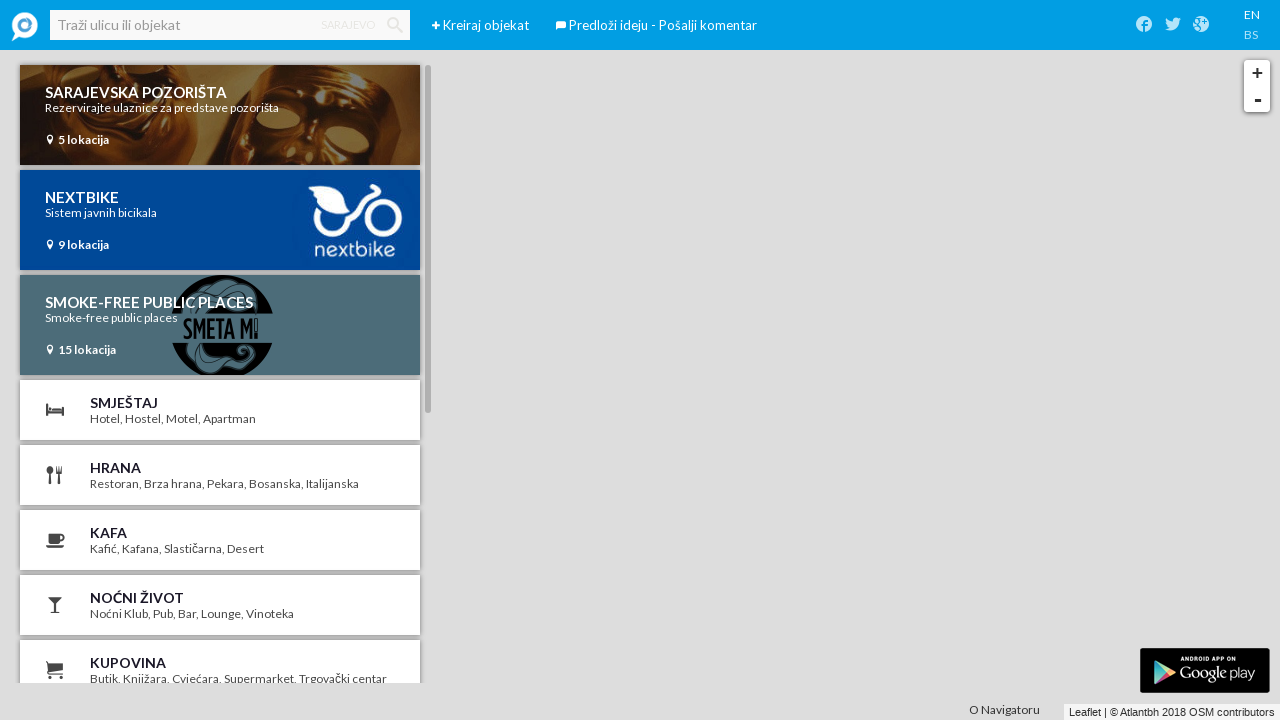

Released mouse button after dragging map at (740, 385)
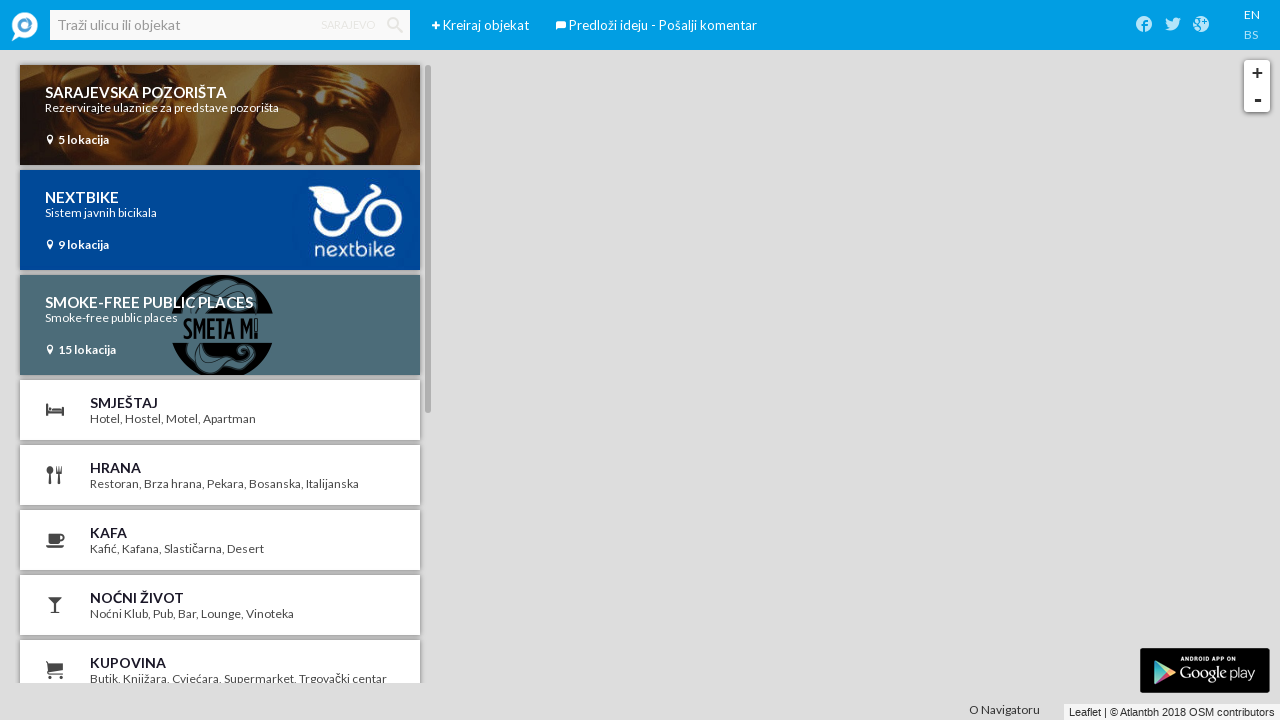

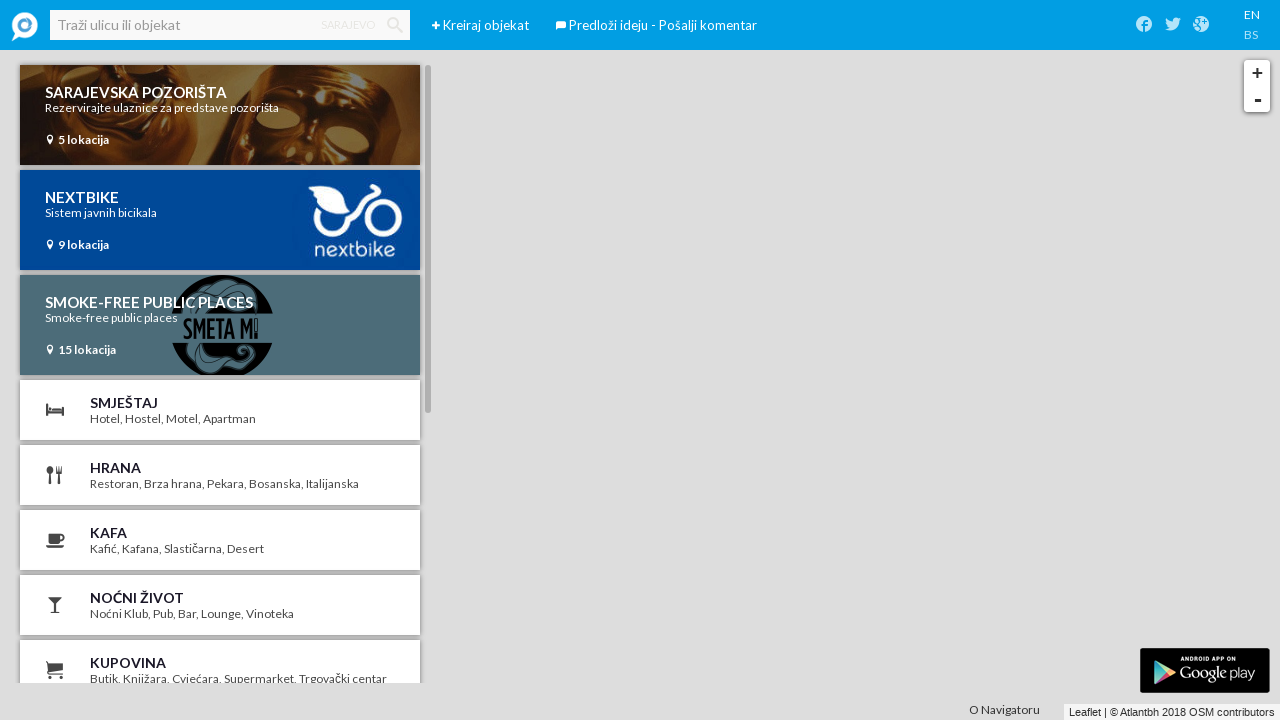